Tests drag-and-drop functionality on jQuery UI demo page by dragging an element into a drop zone, refreshing the page, and performing keyboard actions

Starting URL: http://jqueryui.com/droppable/

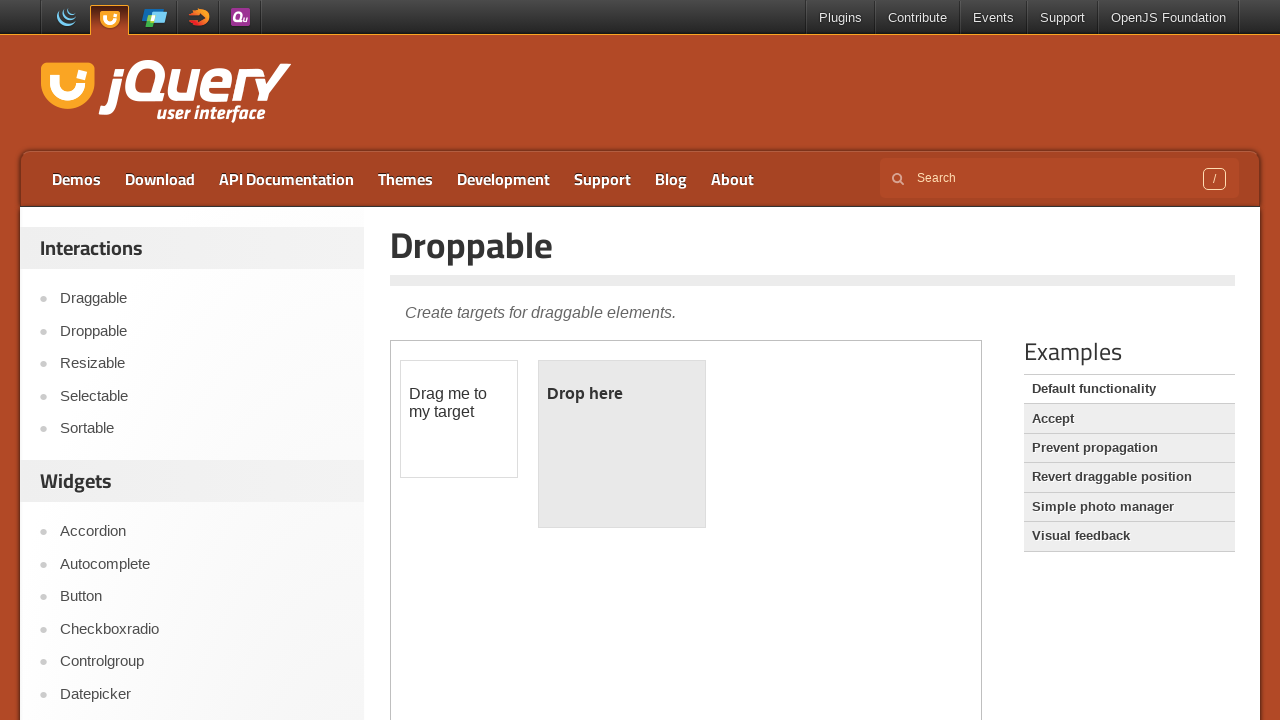

Located the first iframe containing the drag-and-drop demo
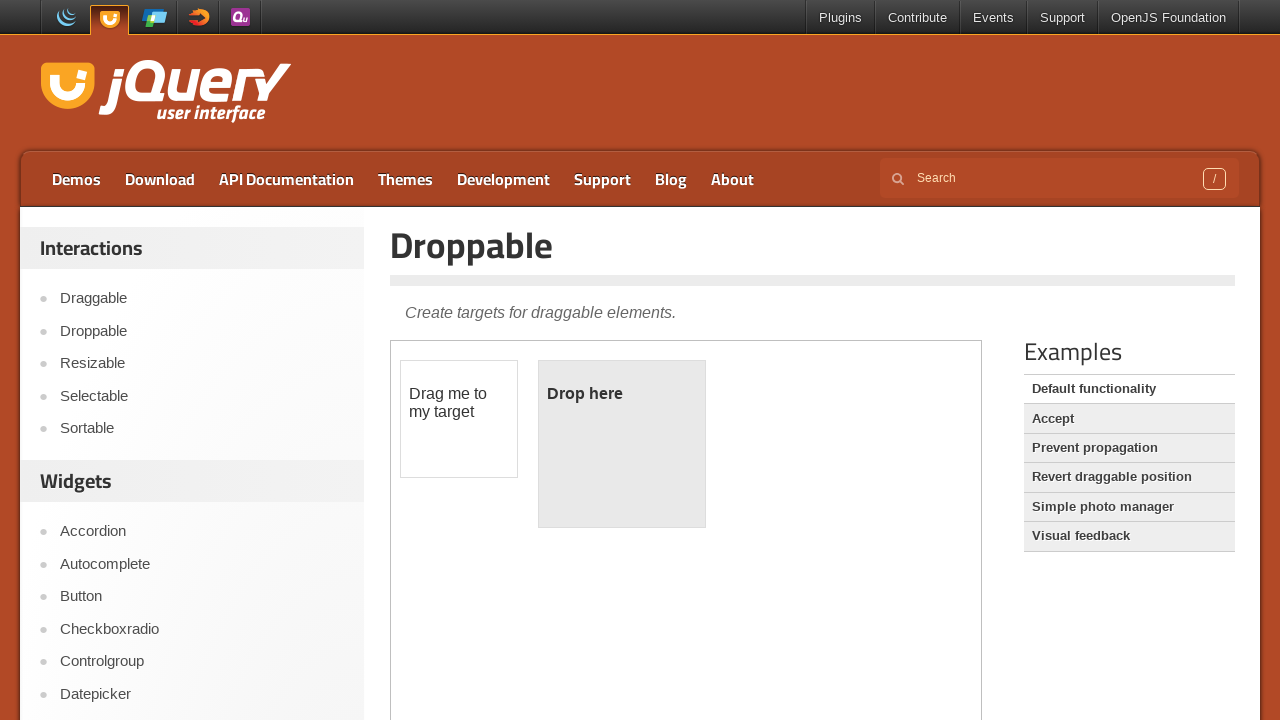

Assigned frame reference to frame_element
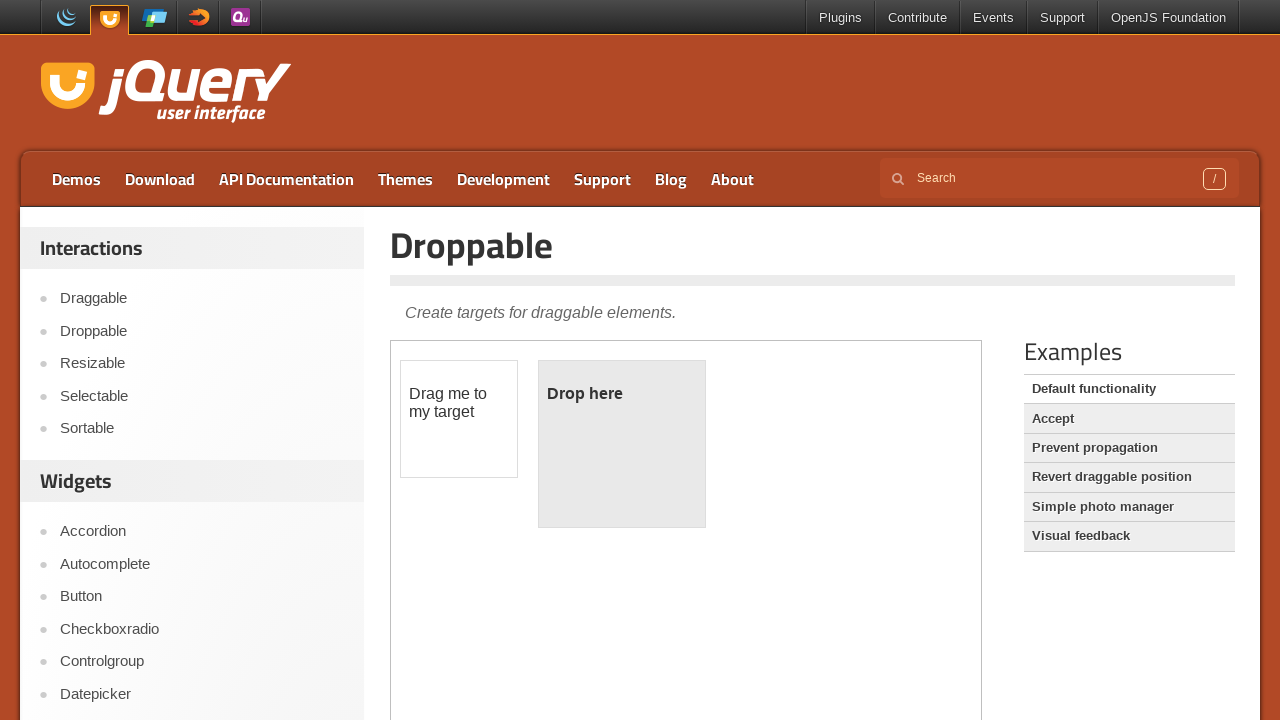

Located the draggable element
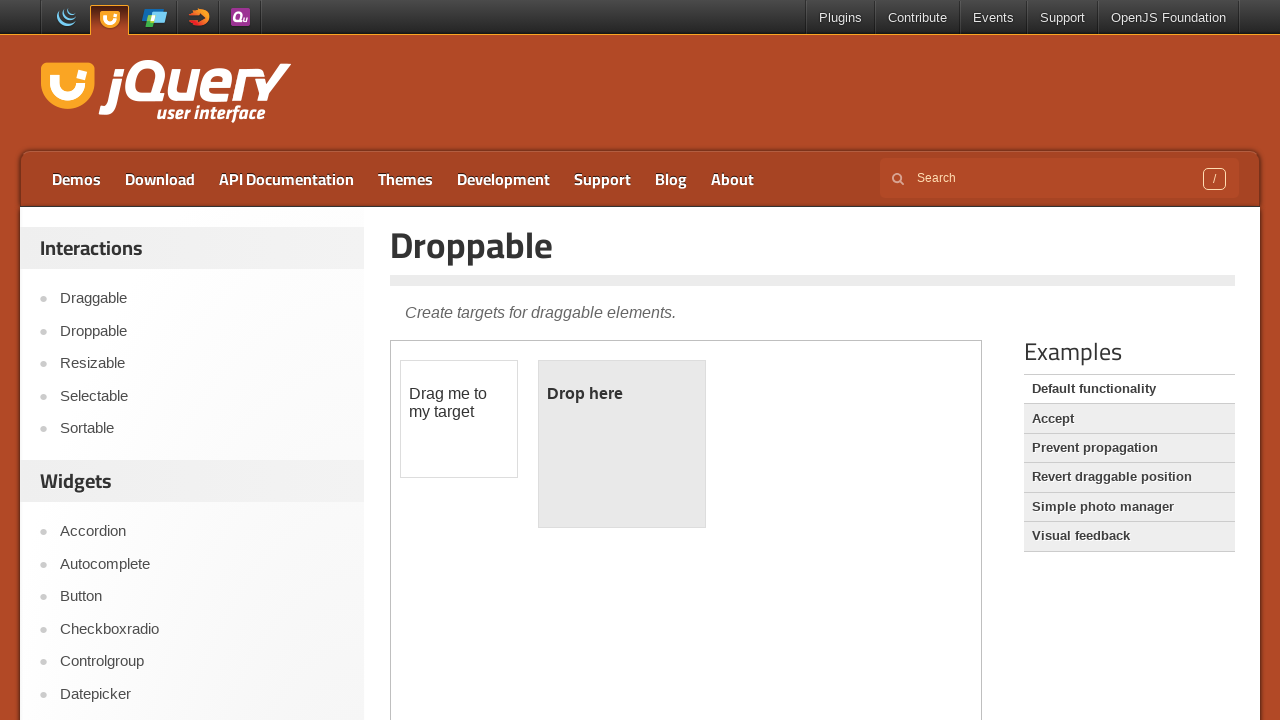

Located the droppable target element
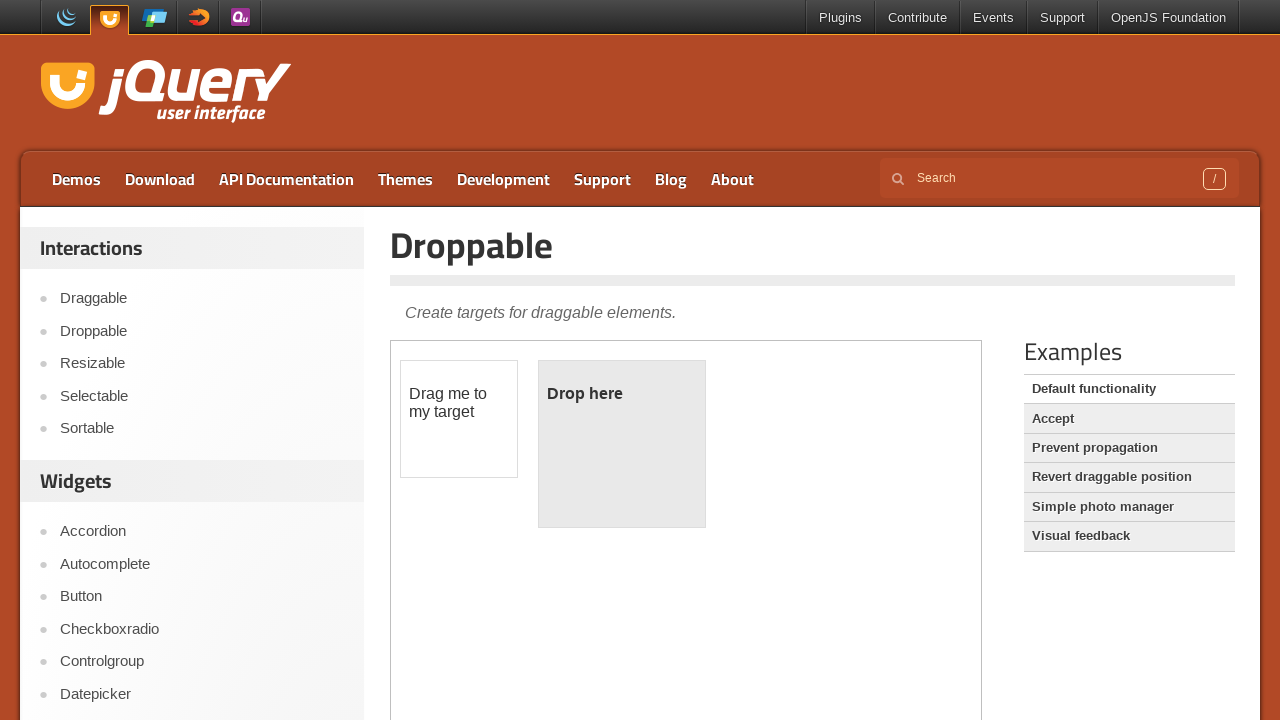

Dragged the draggable element into the droppable zone at (622, 444)
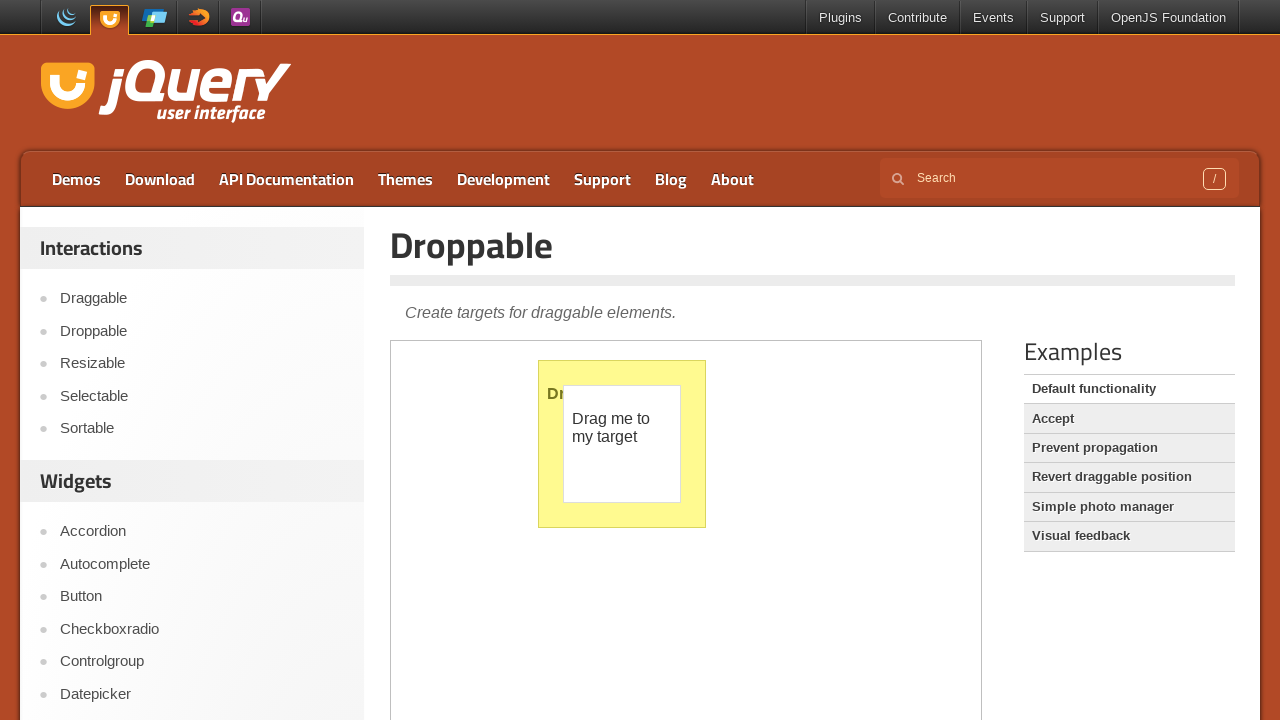

Reloaded the page
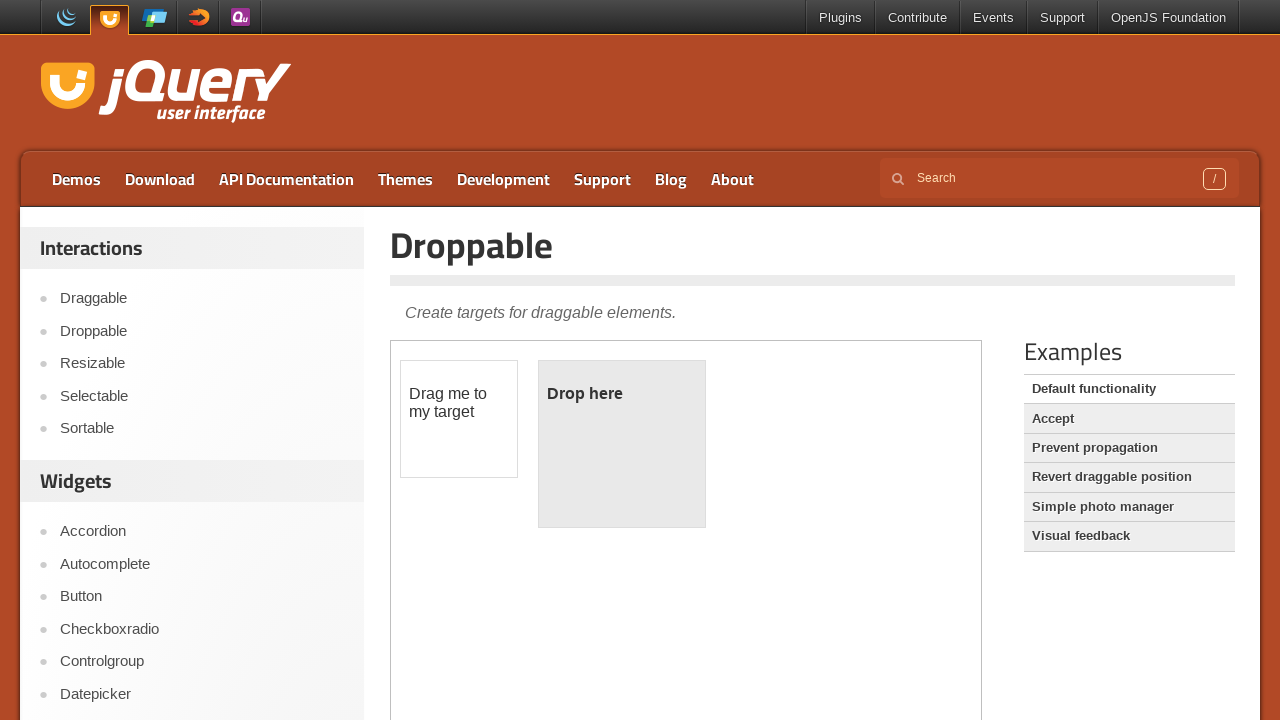

Pressed PageDown key to scroll down the page
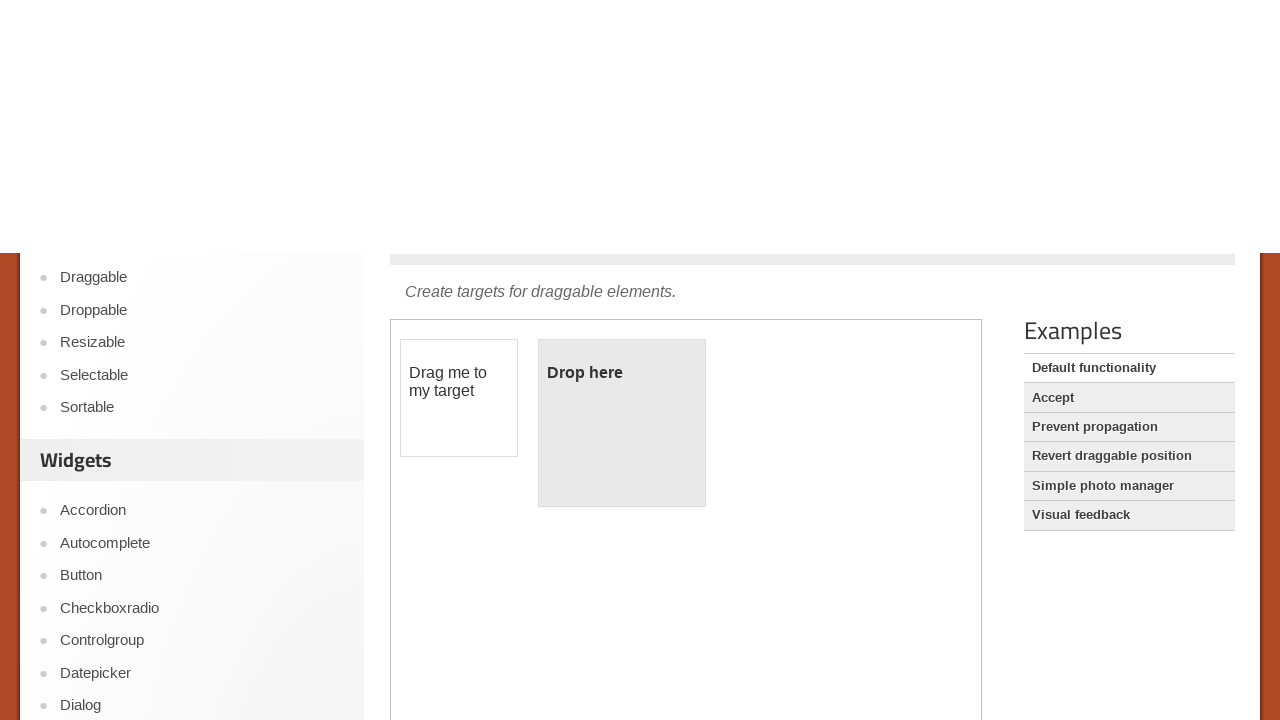

Pressed Ctrl+A to select all text on the page
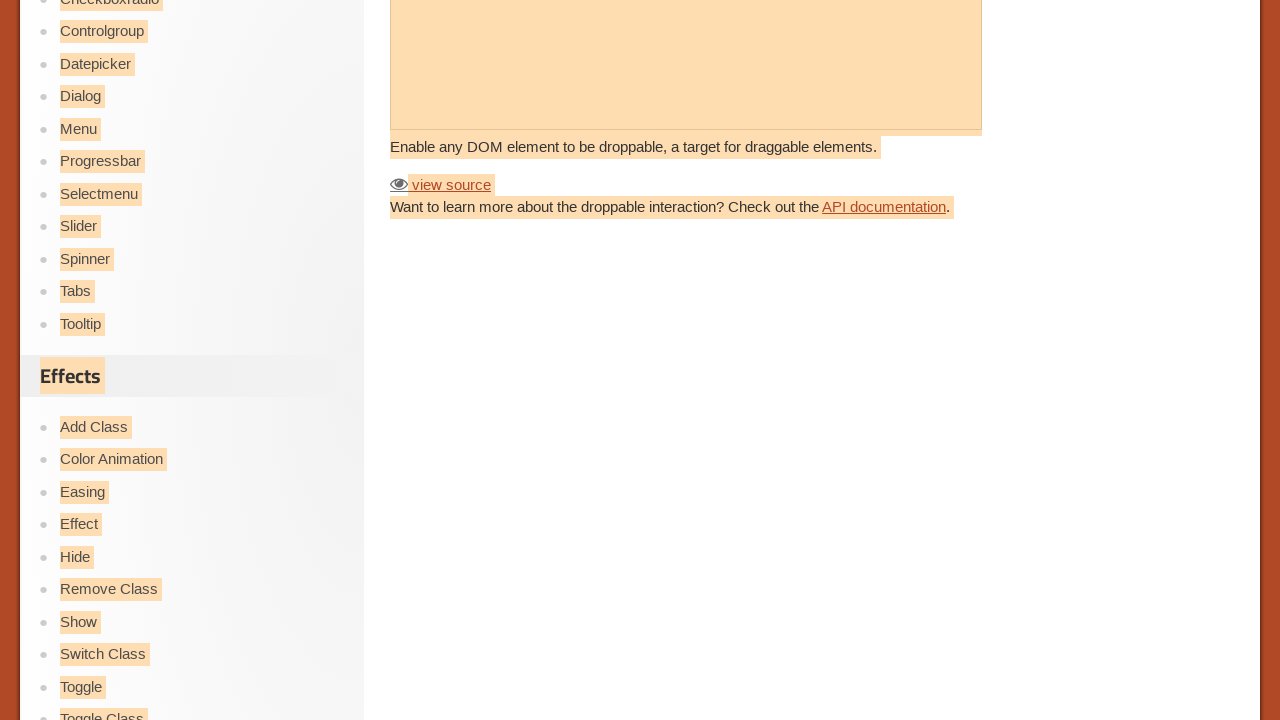

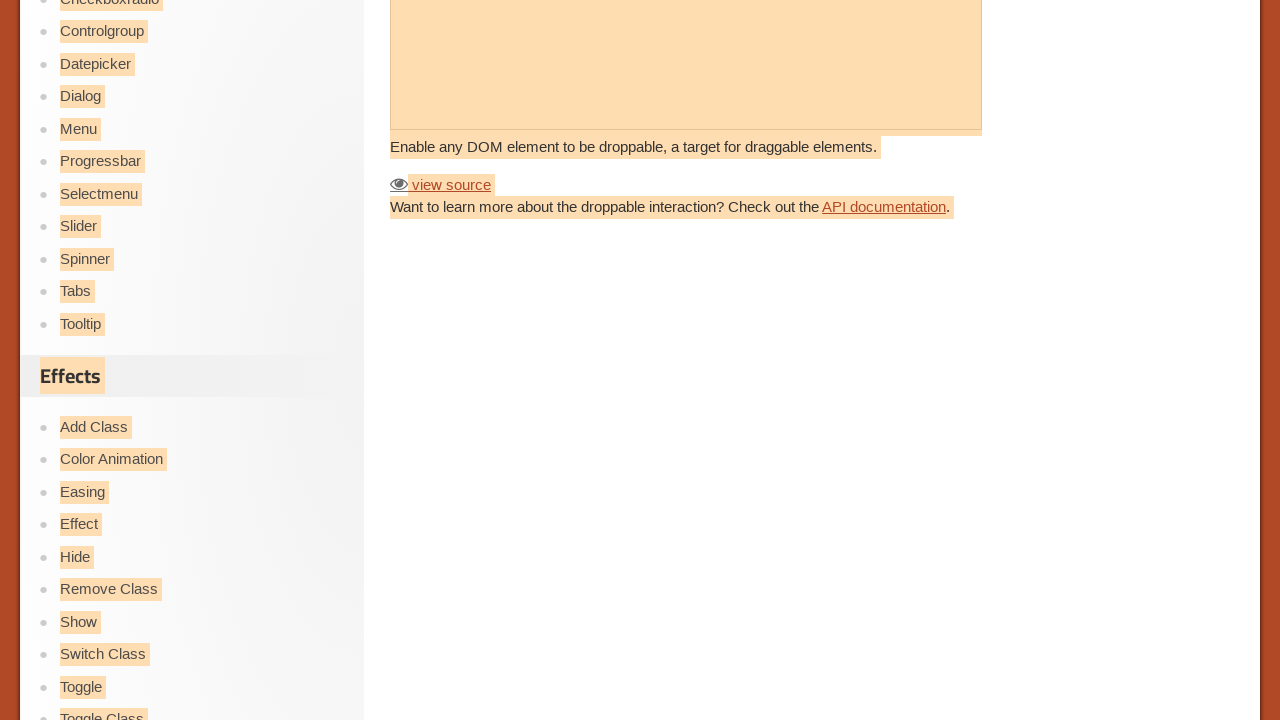